Tests drag and drop functionality by dragging an element from one location and dropping it to another location

Starting URL: https://selenium08.blogspot.com/2020/01/drag-drop.html

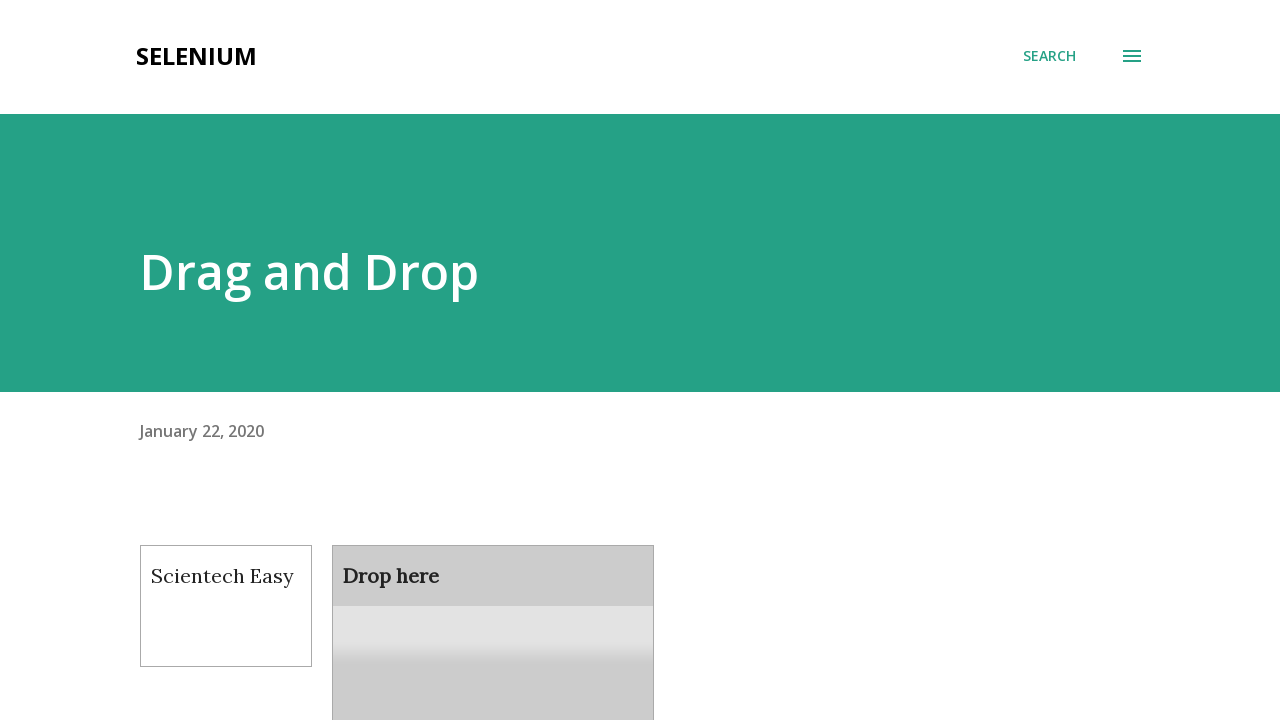

Navigated to drag and drop test page
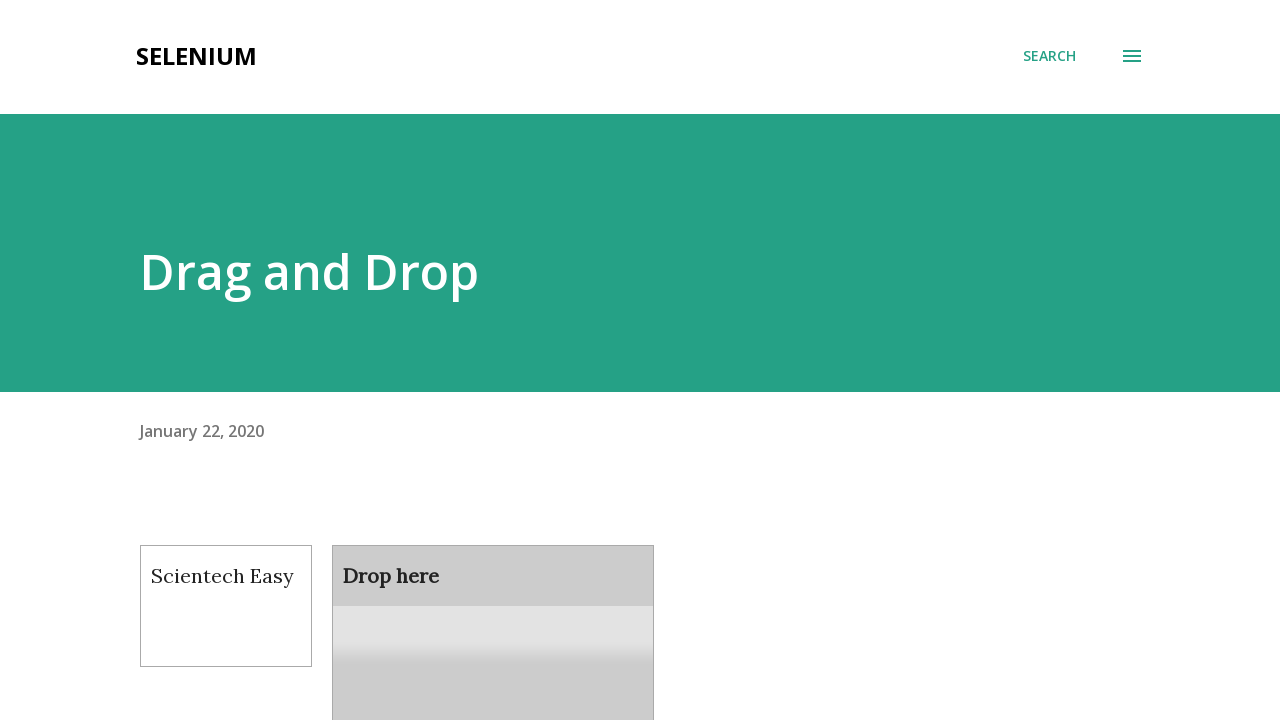

Located draggable element
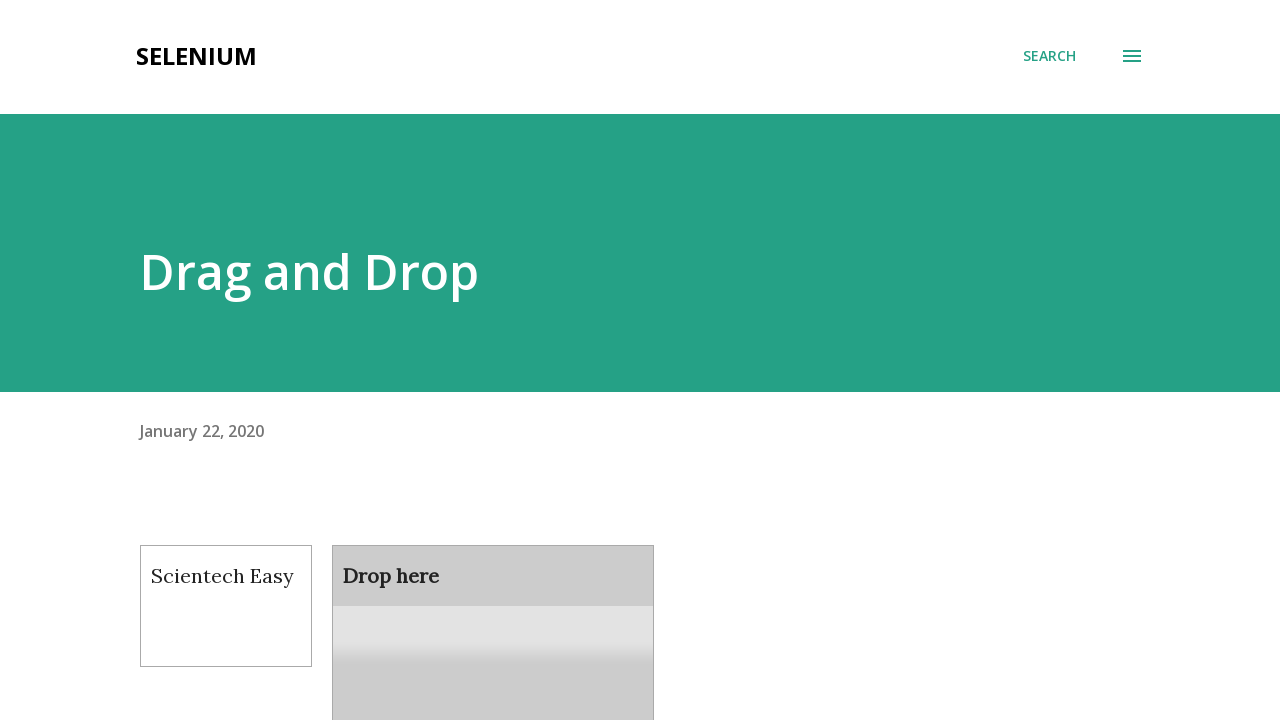

Located droppable area
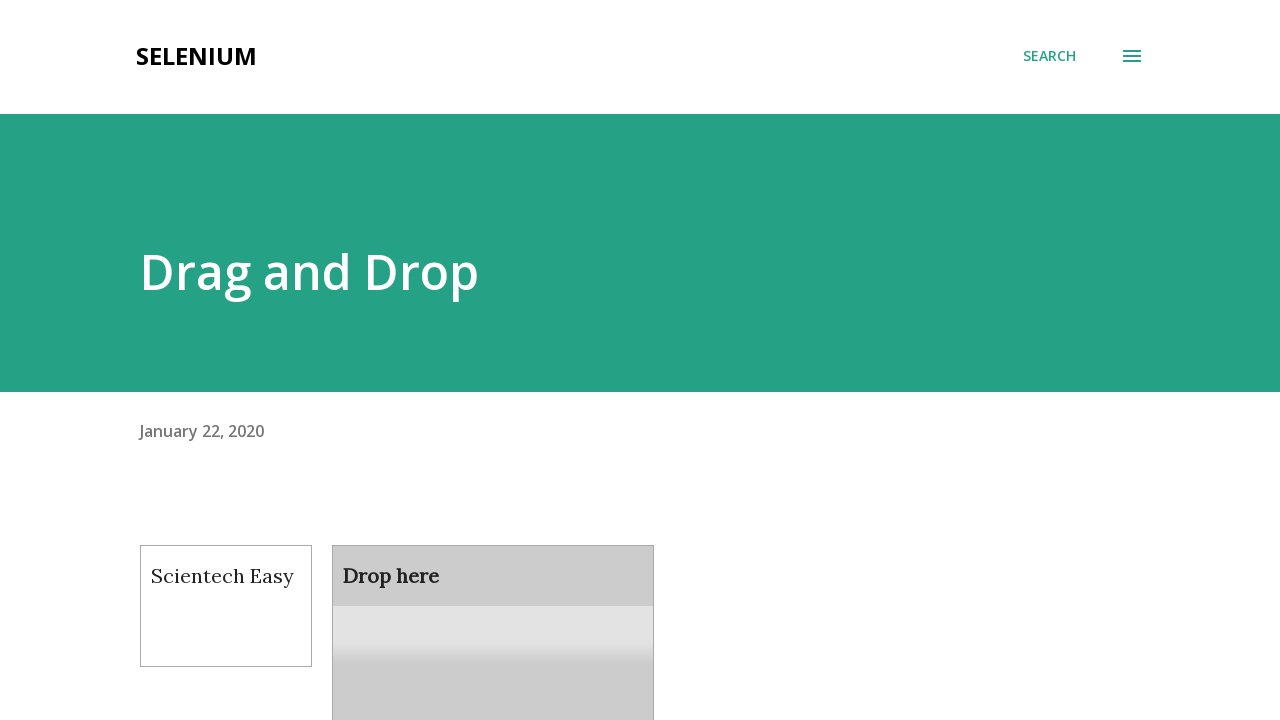

Dragged element to droppable area at (493, 609)
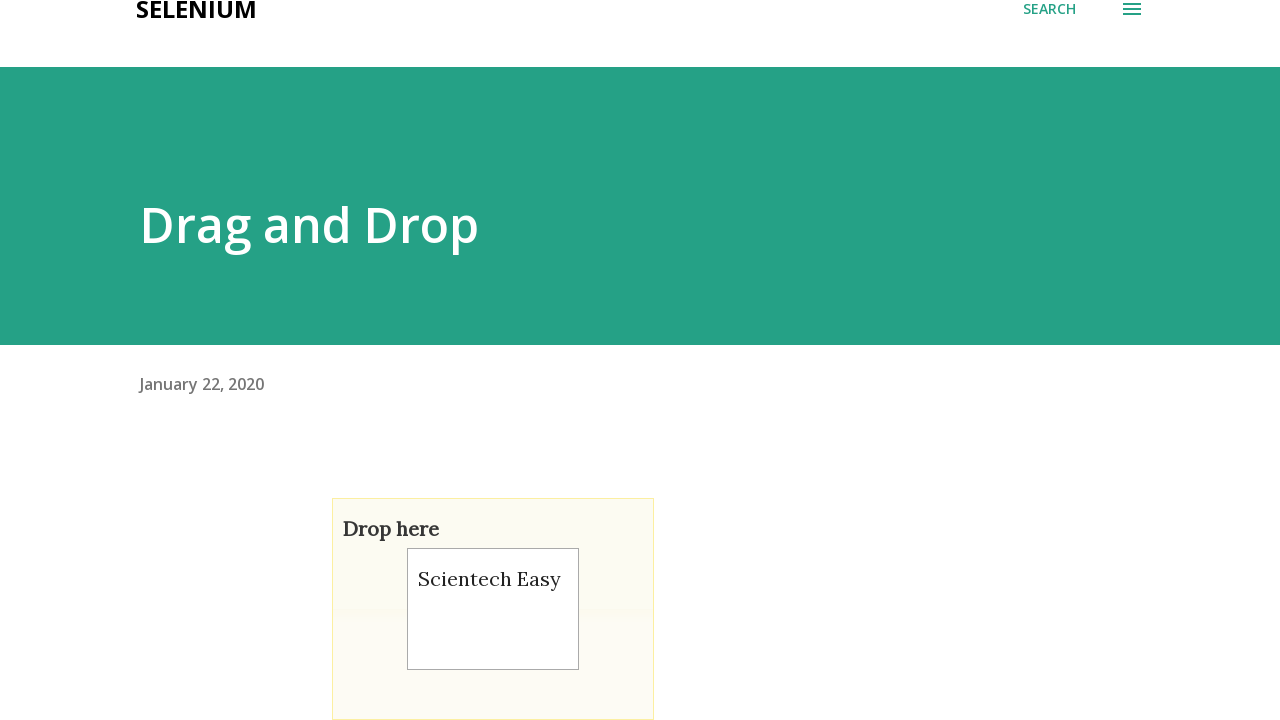

Waited 3 seconds for drag and drop action to complete
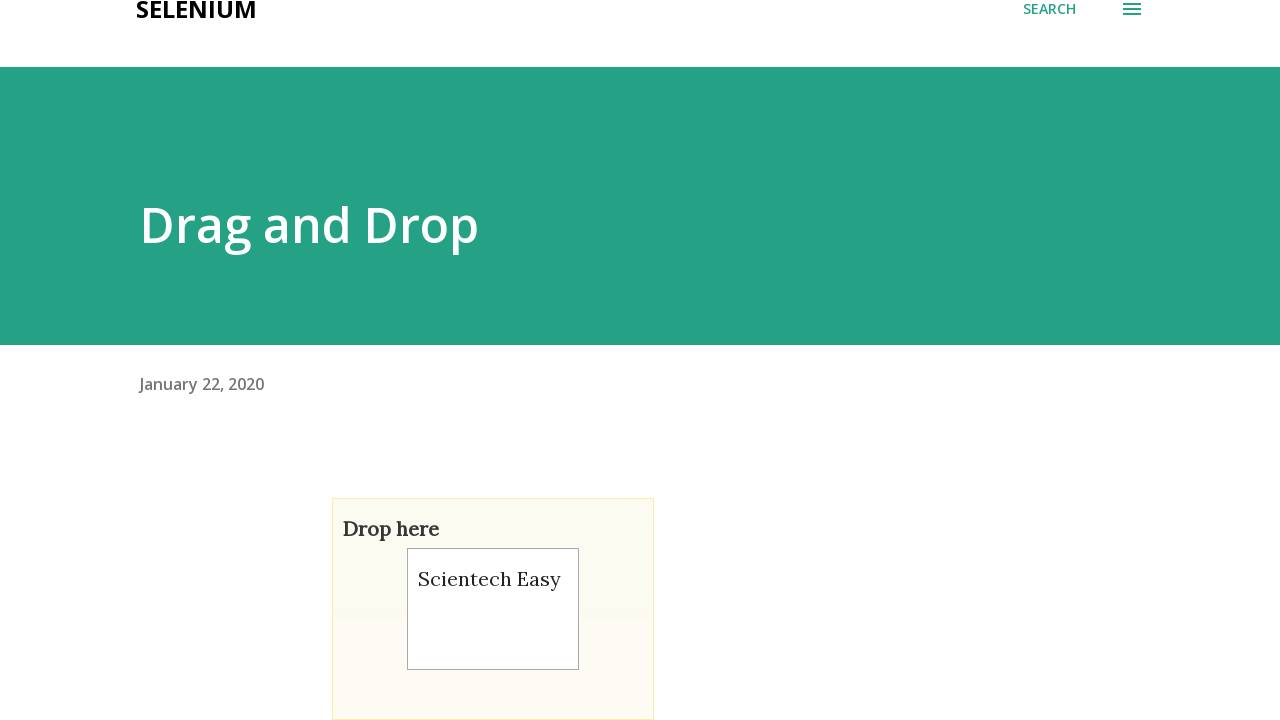

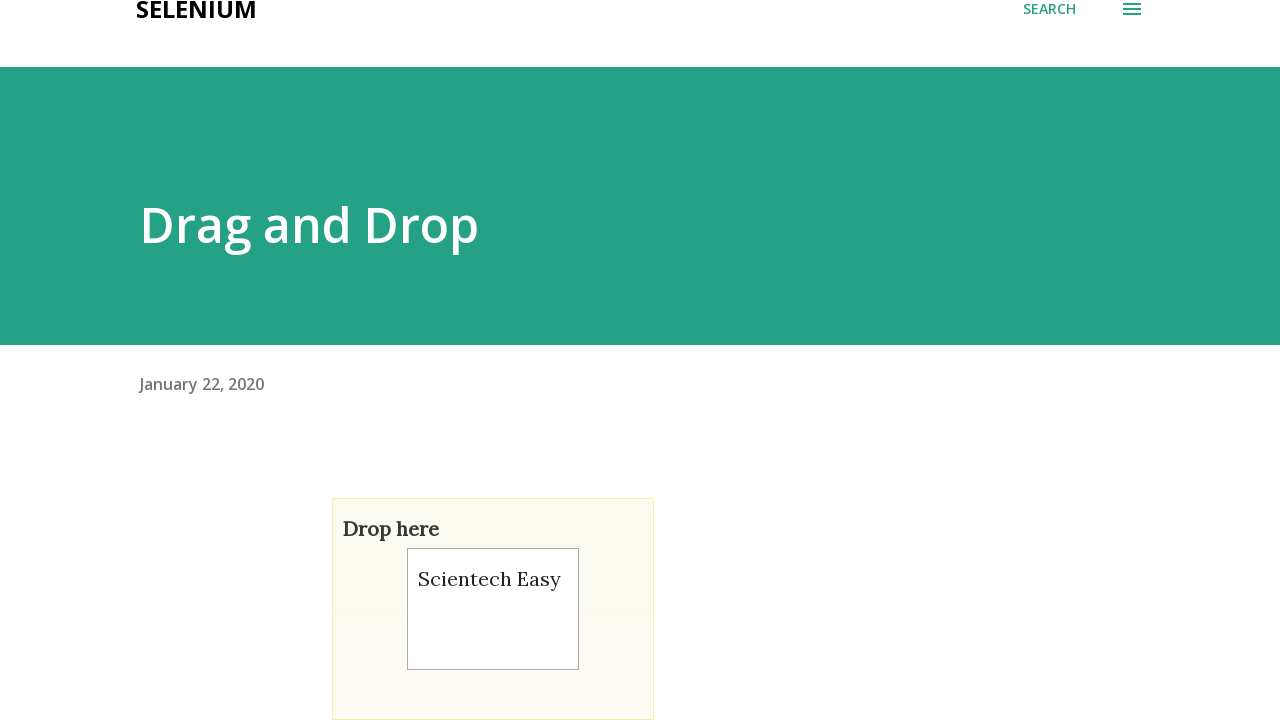